Tests checkbox functionality by verifying initial state, clicking a checkbox, and confirming the selection state changes

Starting URL: https://rahulshettyacademy.com/dropdownsPractise/

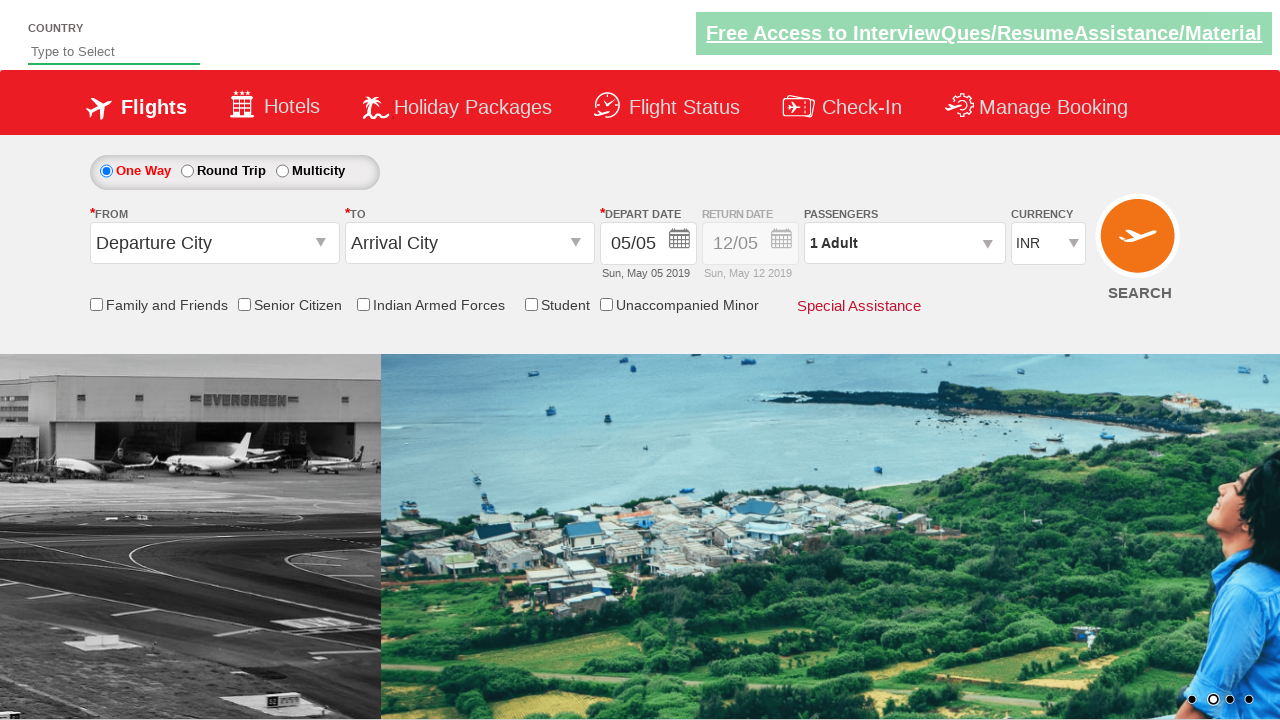

Verified friends and family checkbox is initially unchecked
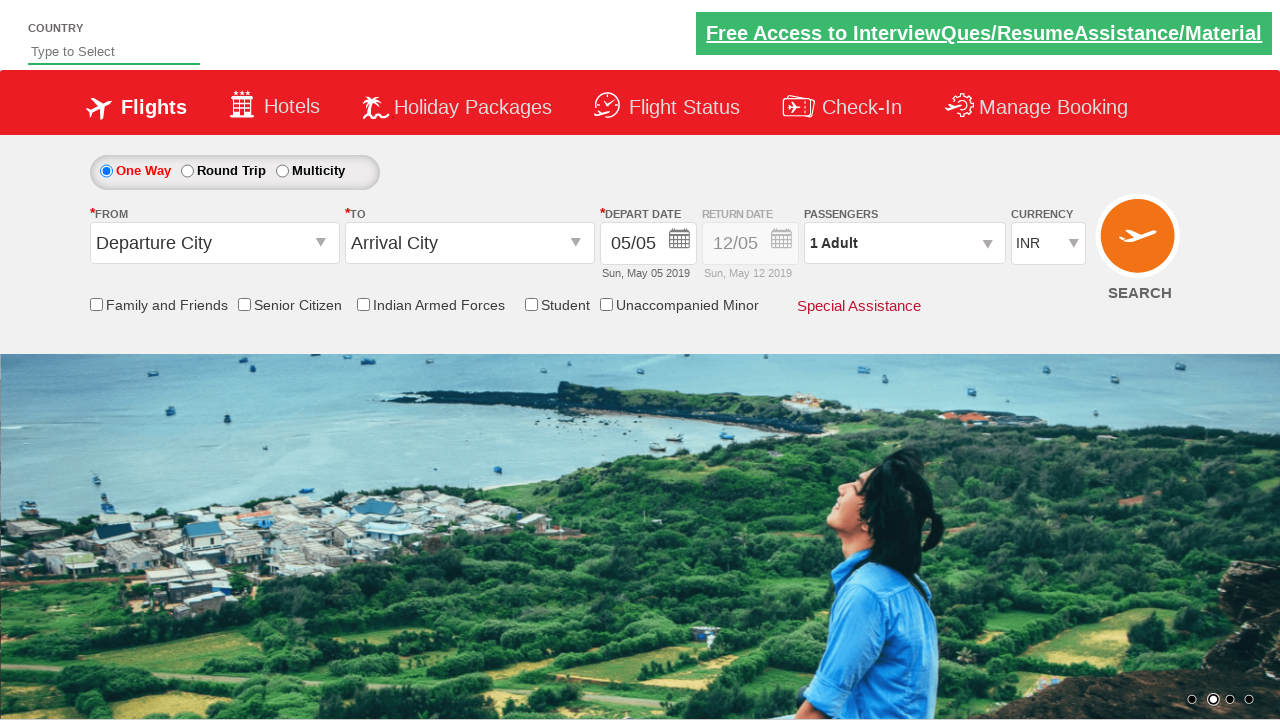

Clicked the friends and family checkbox at (96, 304) on #ctl00_mainContent_chk_friendsandfamily
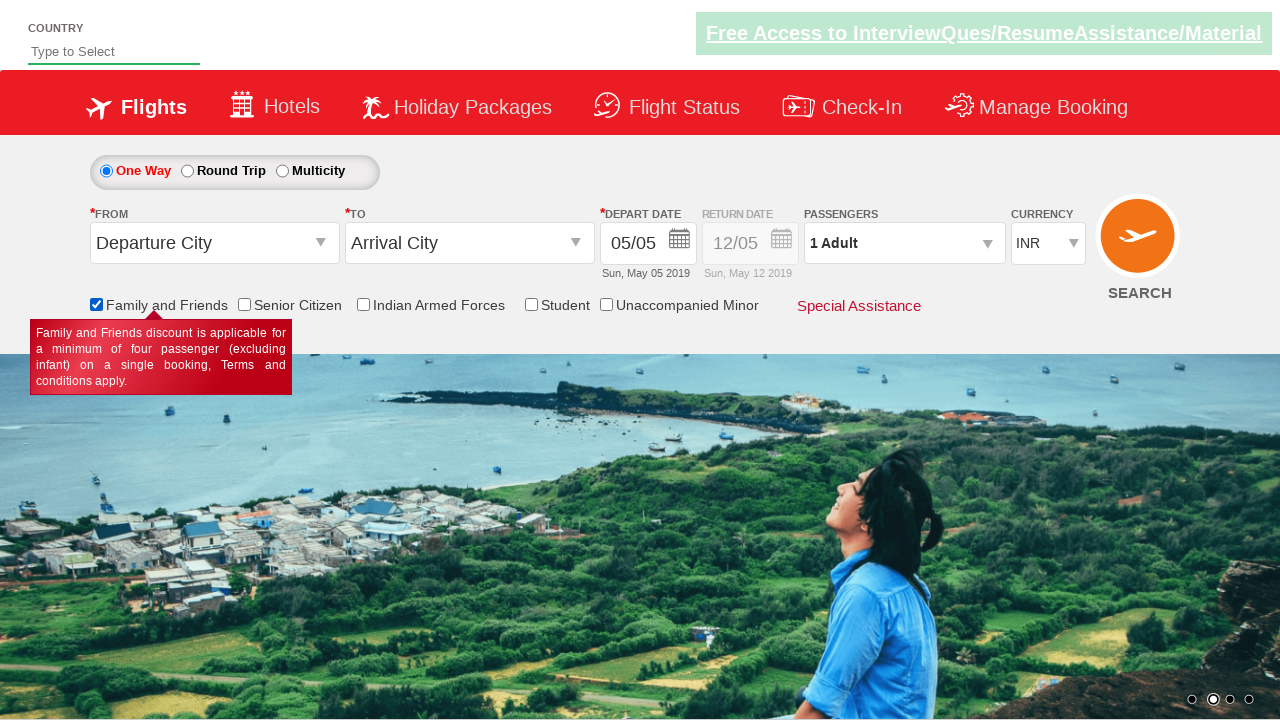

Verified friends and family checkbox is now checked
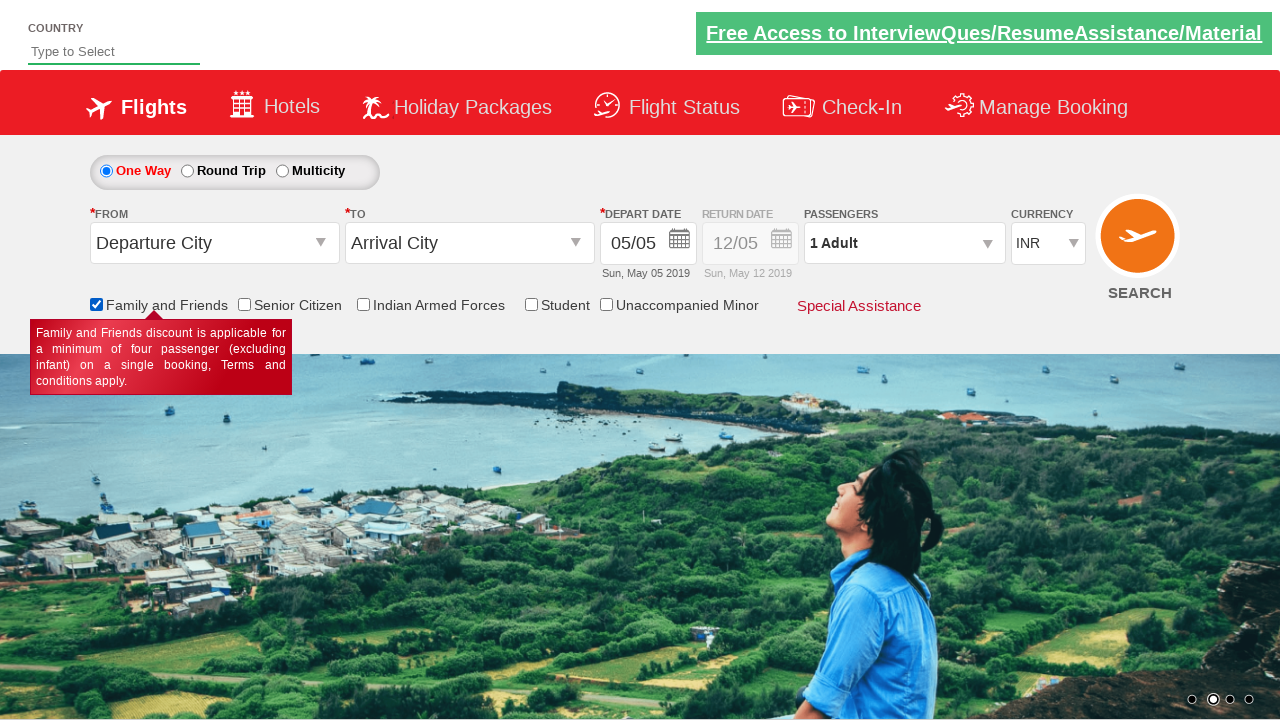

Verified total of 6 checkboxes exist on the page
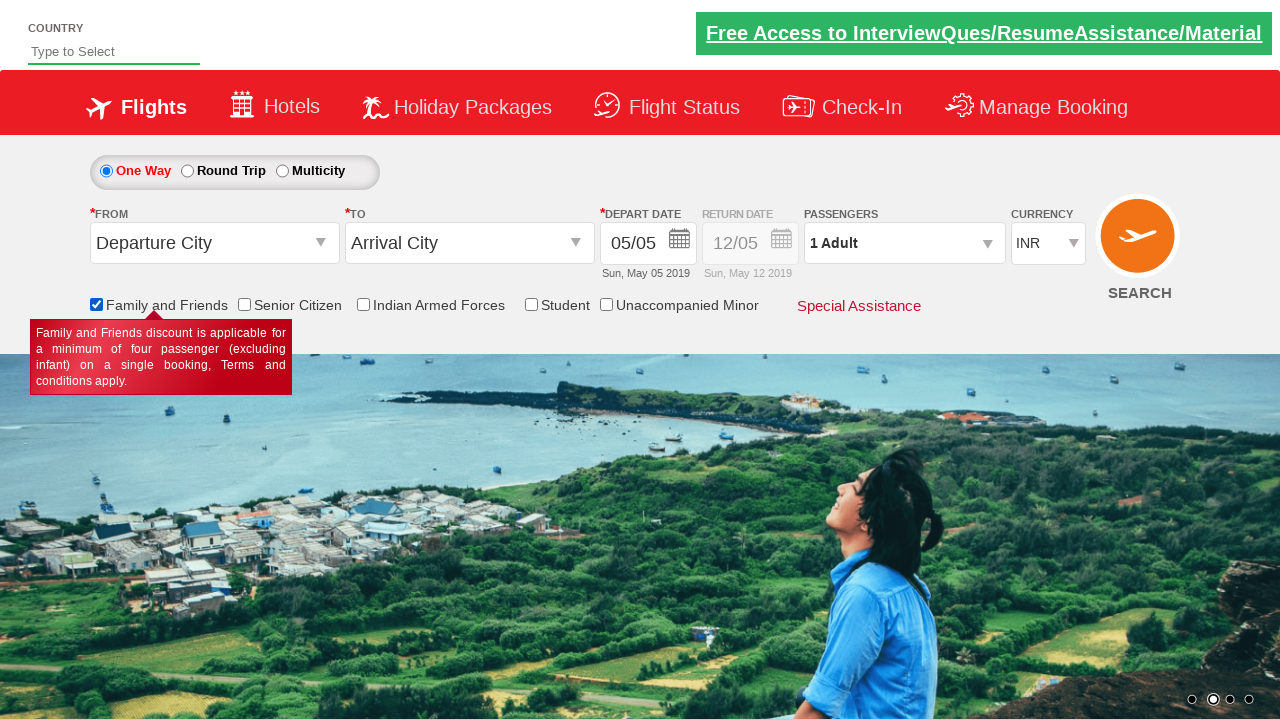

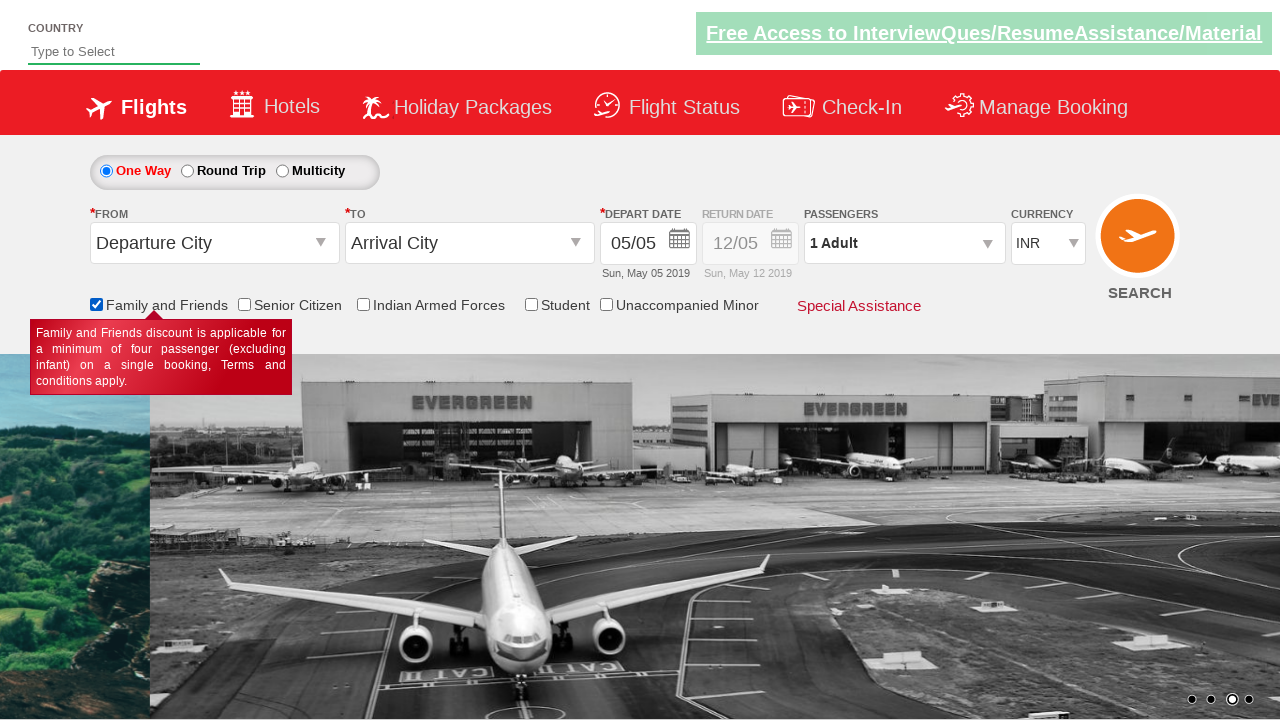